Tests opening a new tab by clicking a button and switching between tabs

Starting URL: https://rahulshettyacademy.com/AutomationPractice/

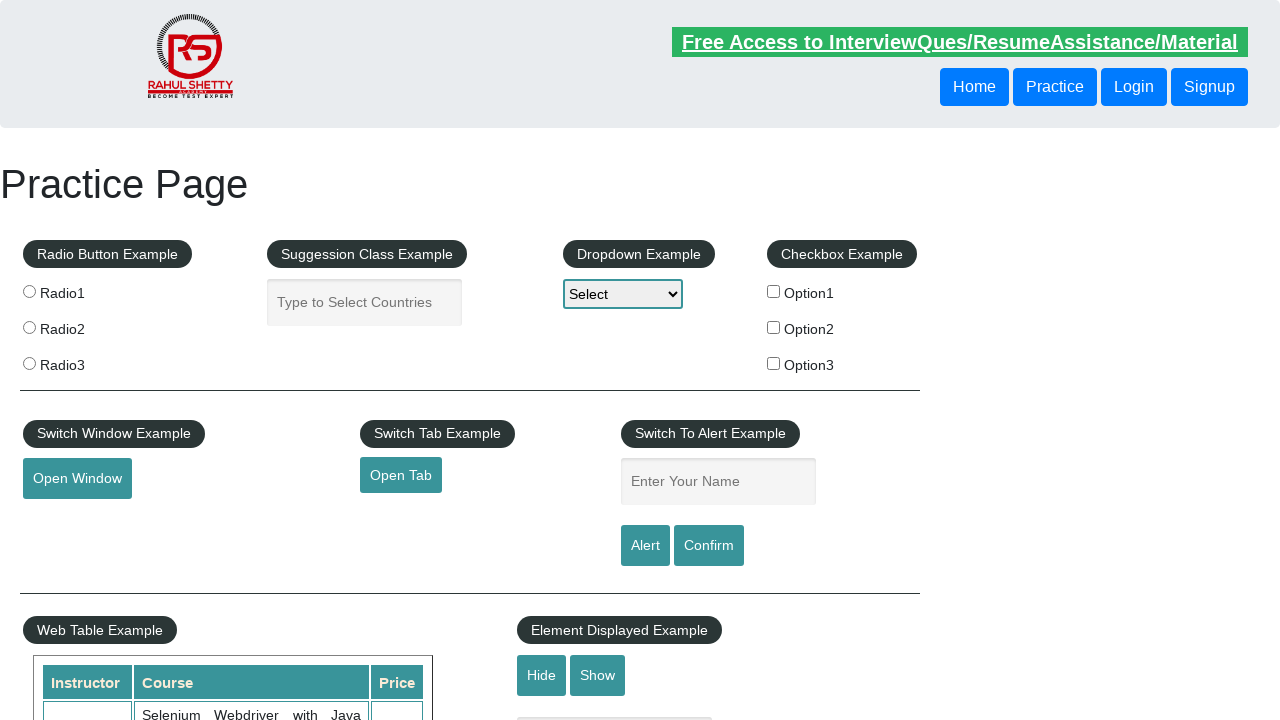

Clicked button to open new tab at (401, 475) on #opentab
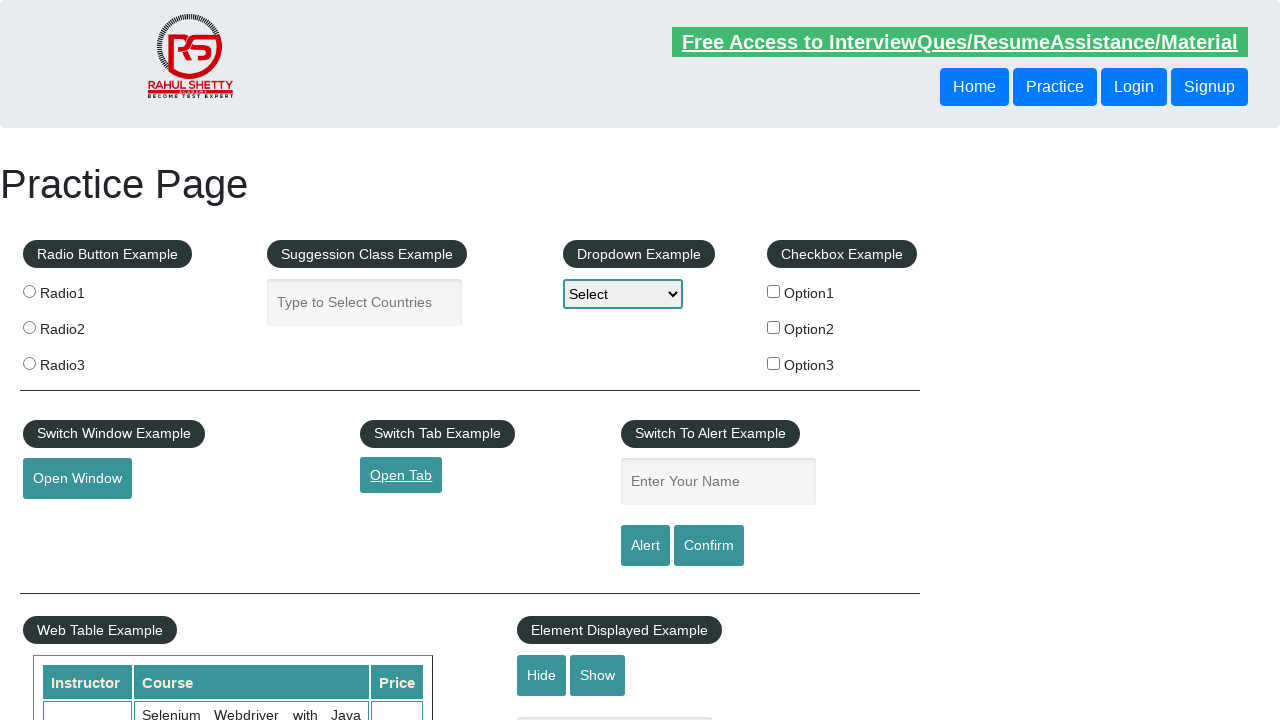

Retrieved new tab page object
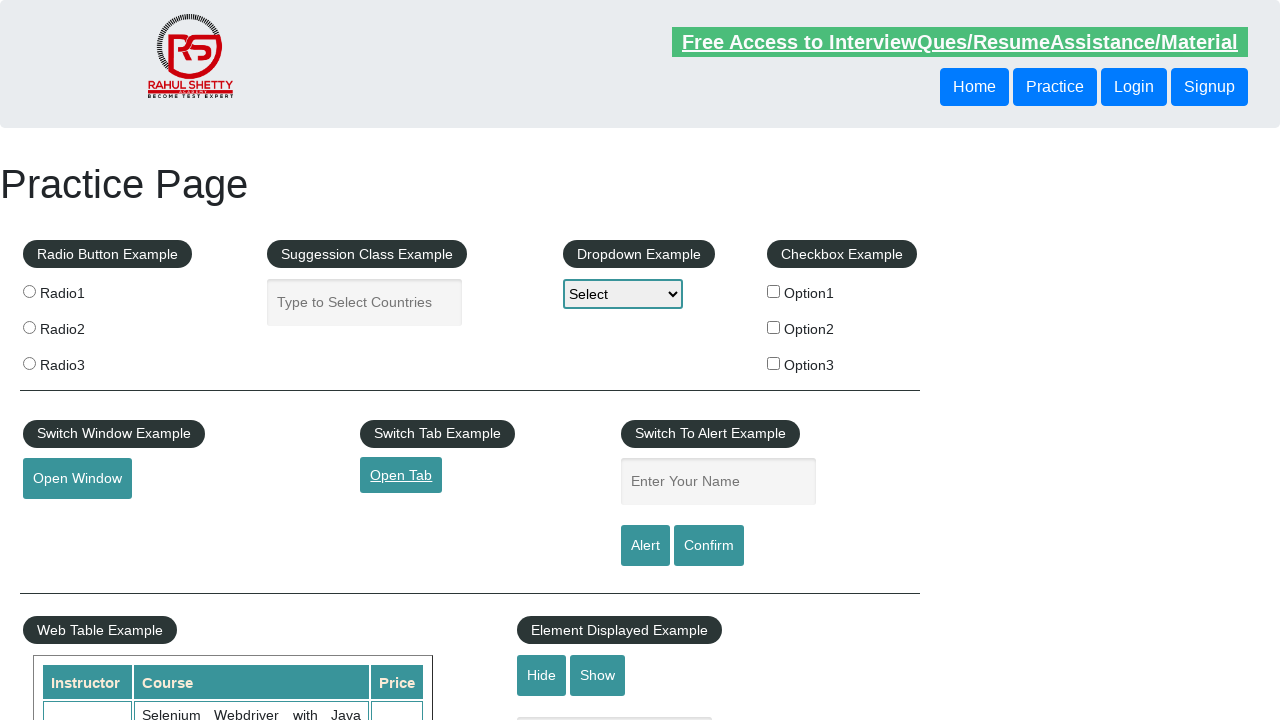

New tab finished loading
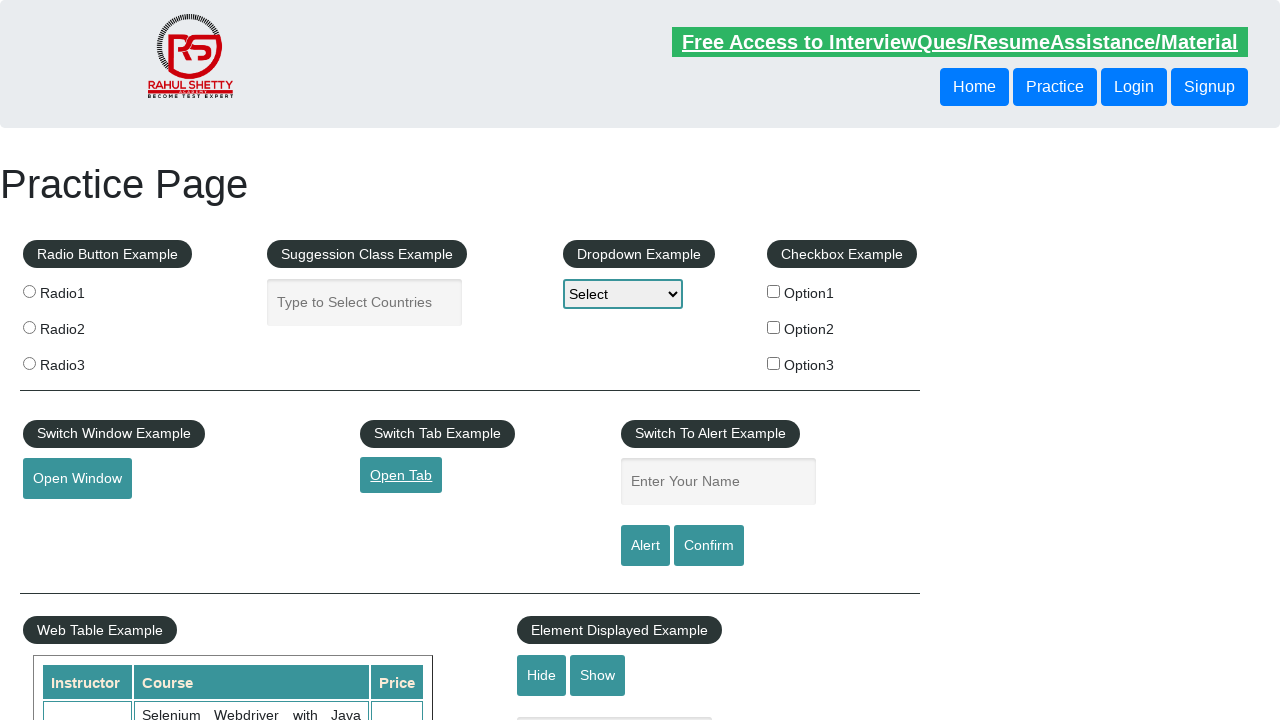

Switched back to main tab
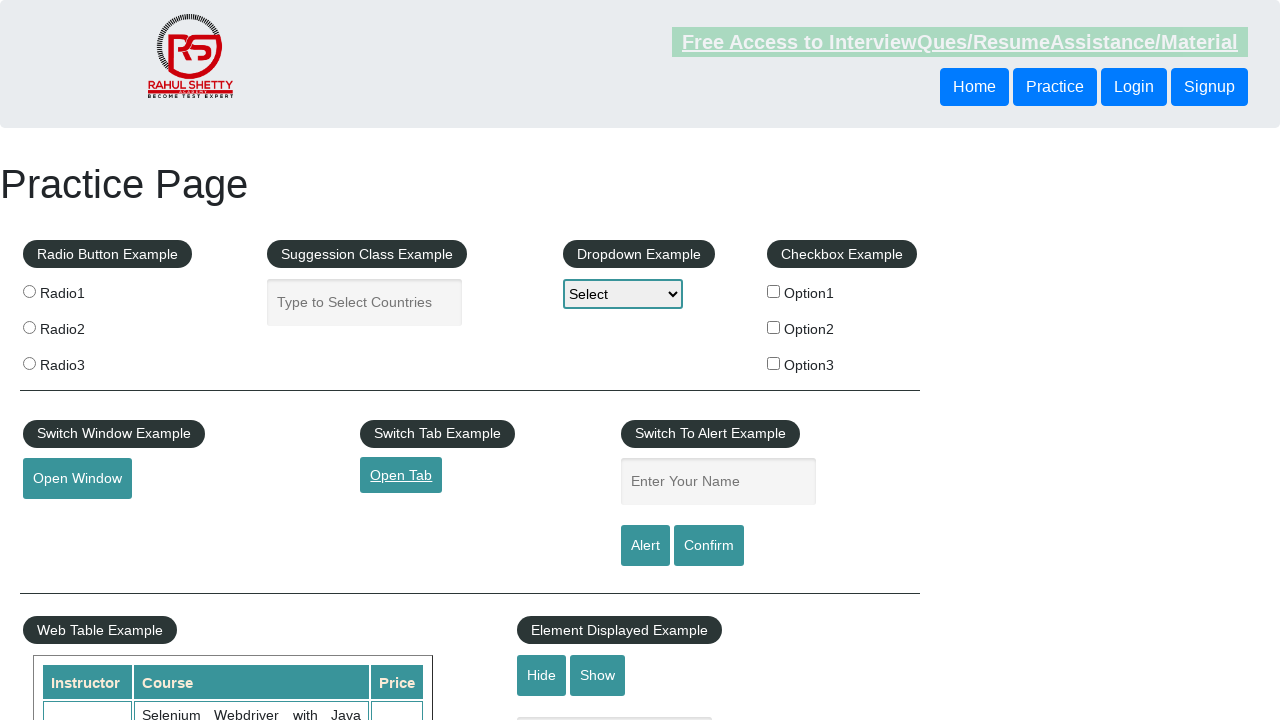

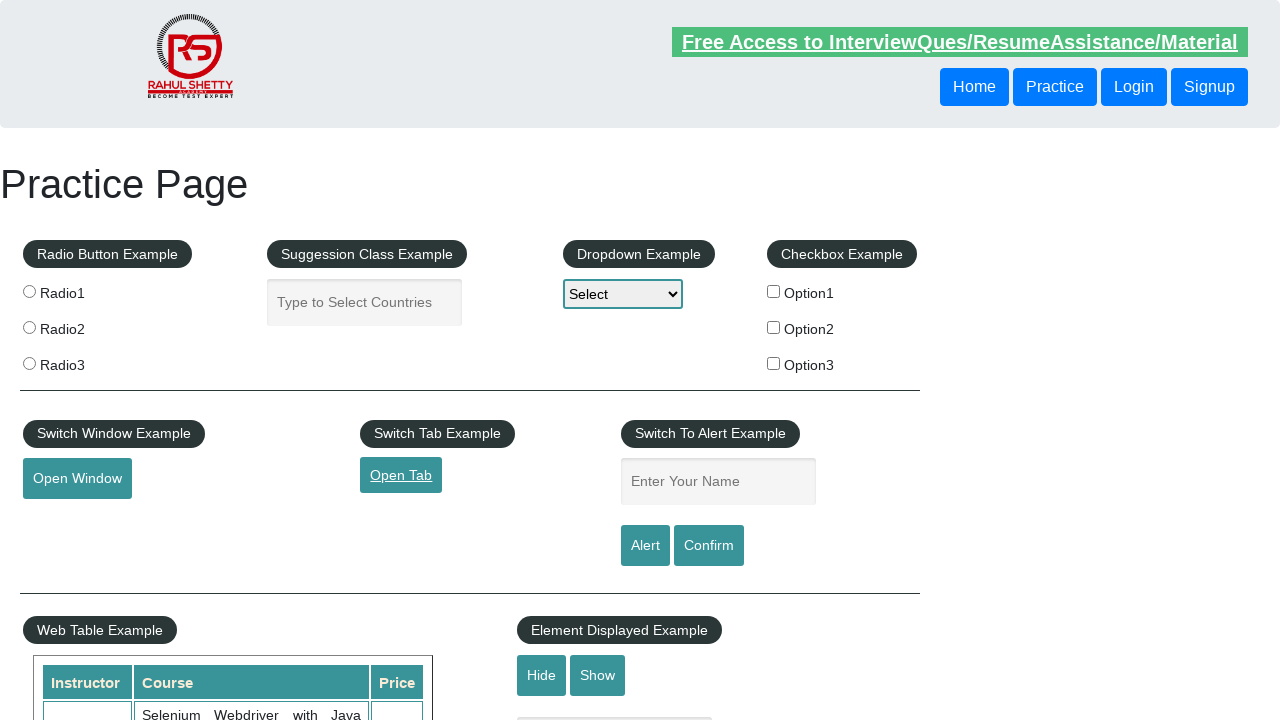